Tests JavaScript prompt alert handling by clicking a button to trigger a prompt, entering text into the prompt dialog, accepting it, and verifying the result message.

Starting URL: https://training-support.net/webelements/alerts

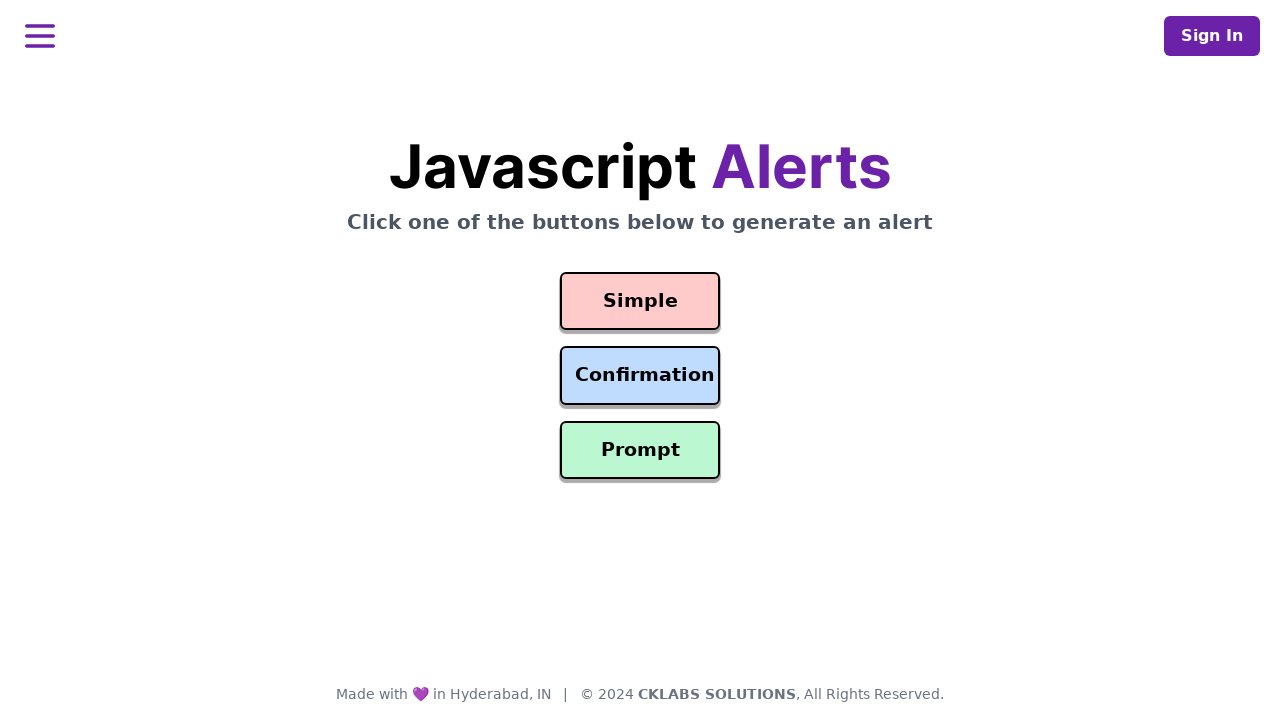

Clicked the prompt button to trigger the alert dialog at (640, 450) on #prompt
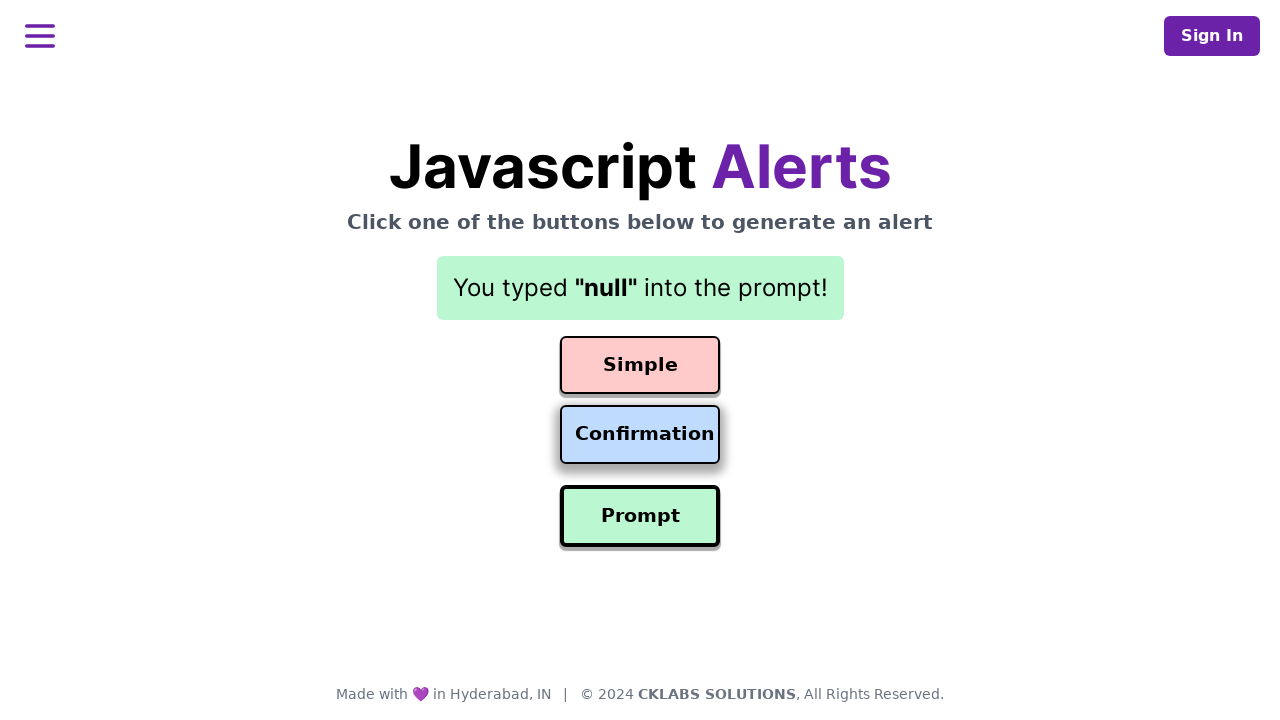

Set up dialog event handler to accept prompts
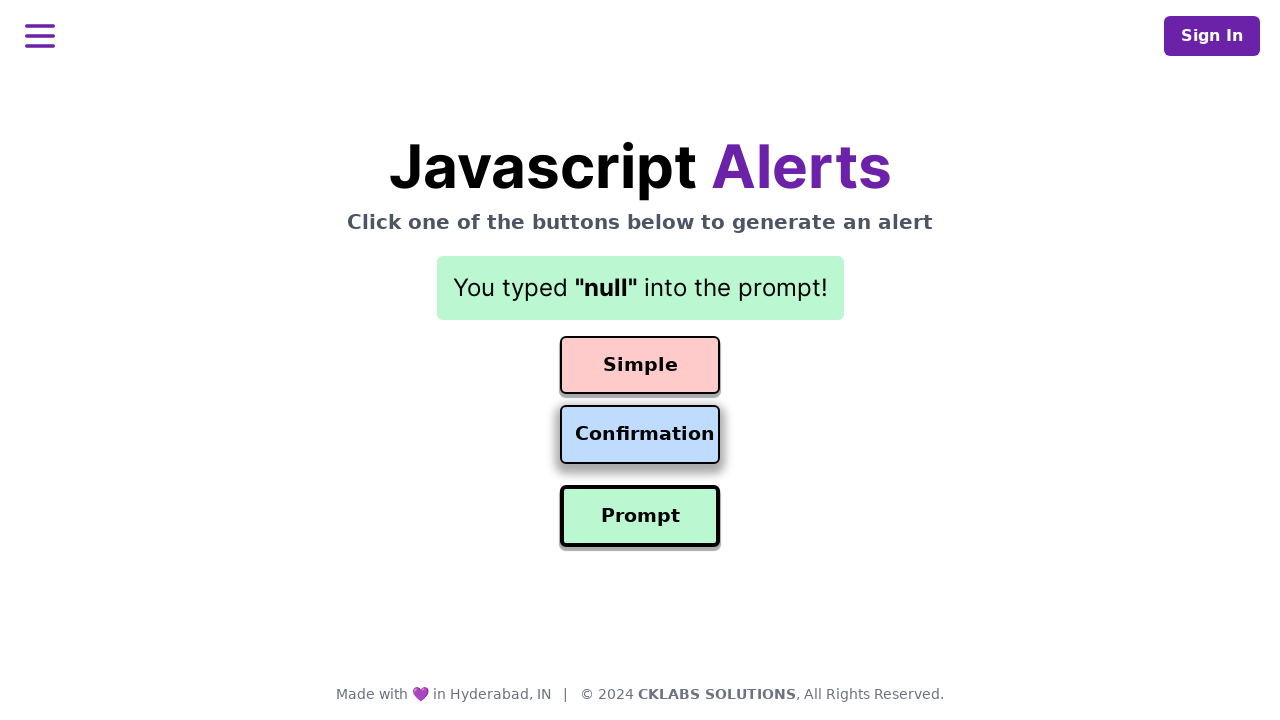

Removed the dialog listener to restructure handling
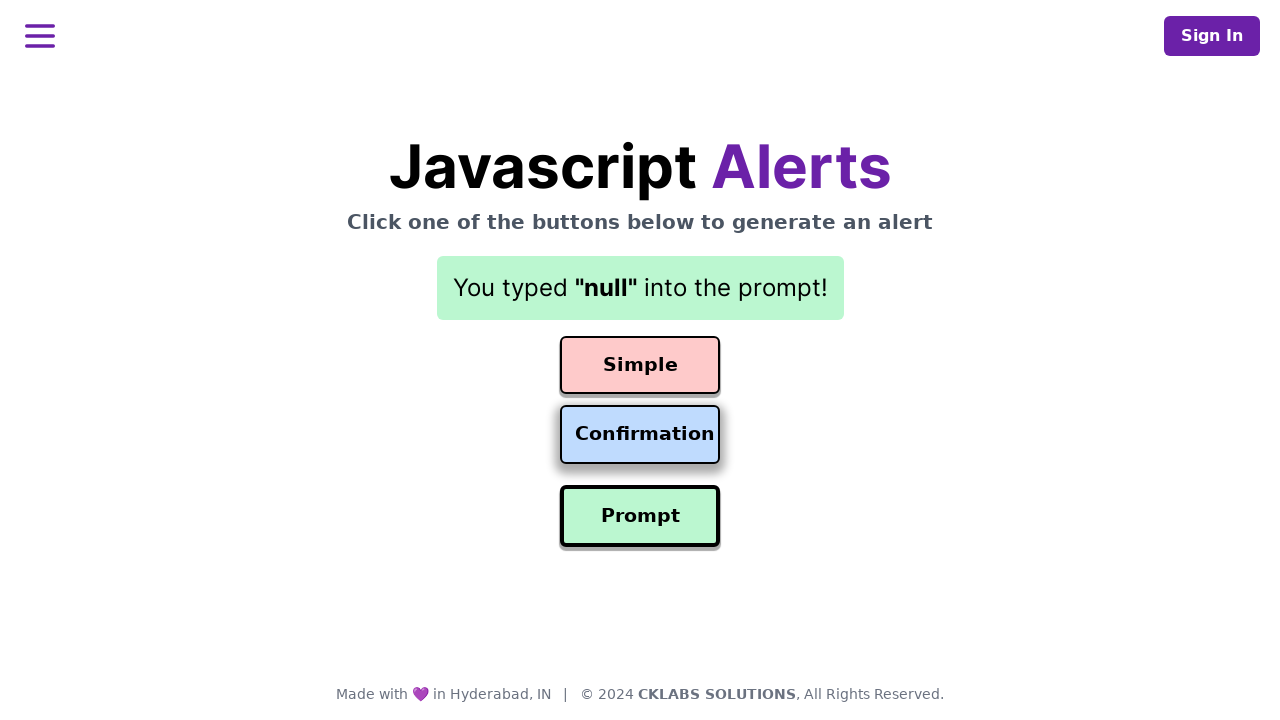

Set up dialog handler to accept prompt with text 'Awesome!'
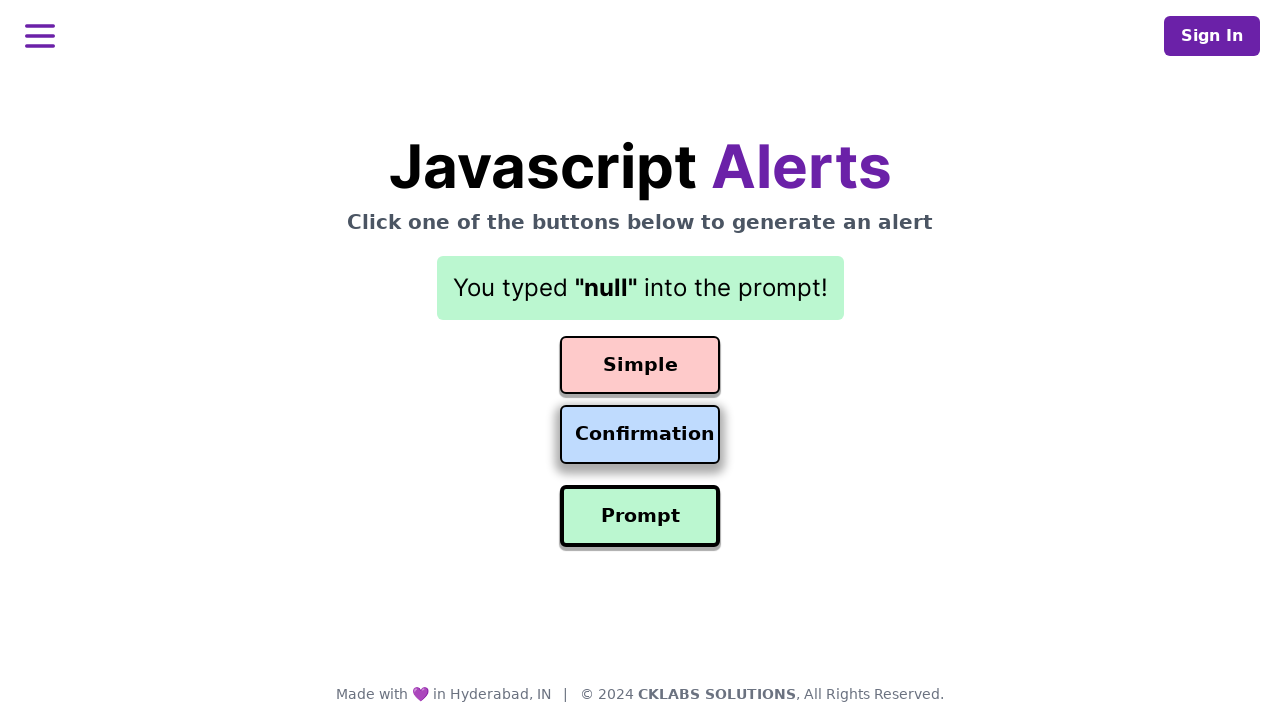

Clicked the prompt button to trigger the dialog at (640, 516) on #prompt
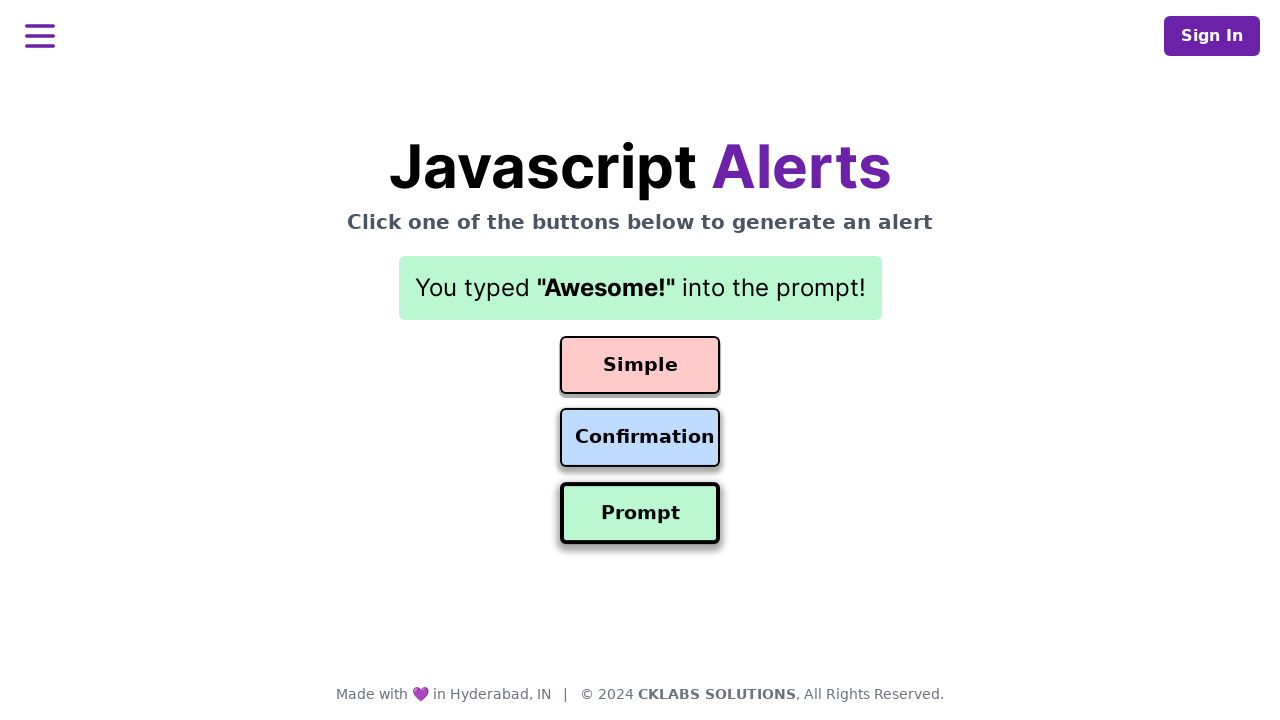

Result message appeared on the page after accepting prompt
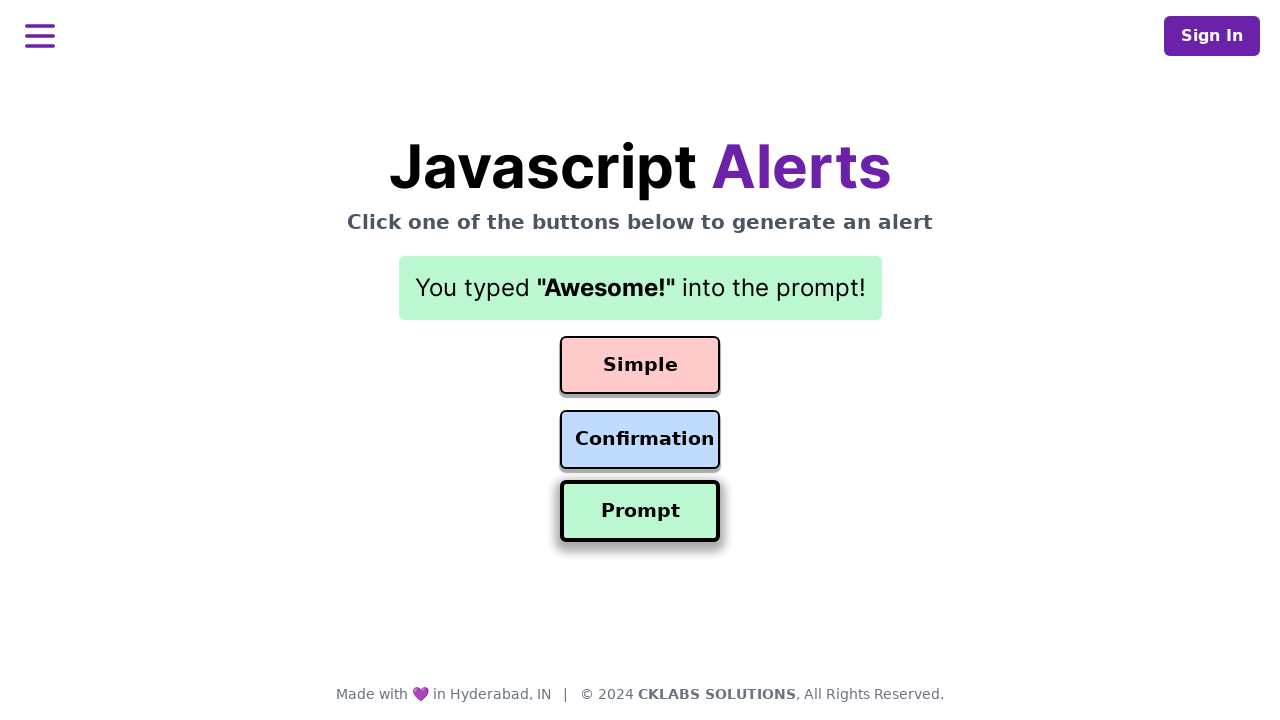

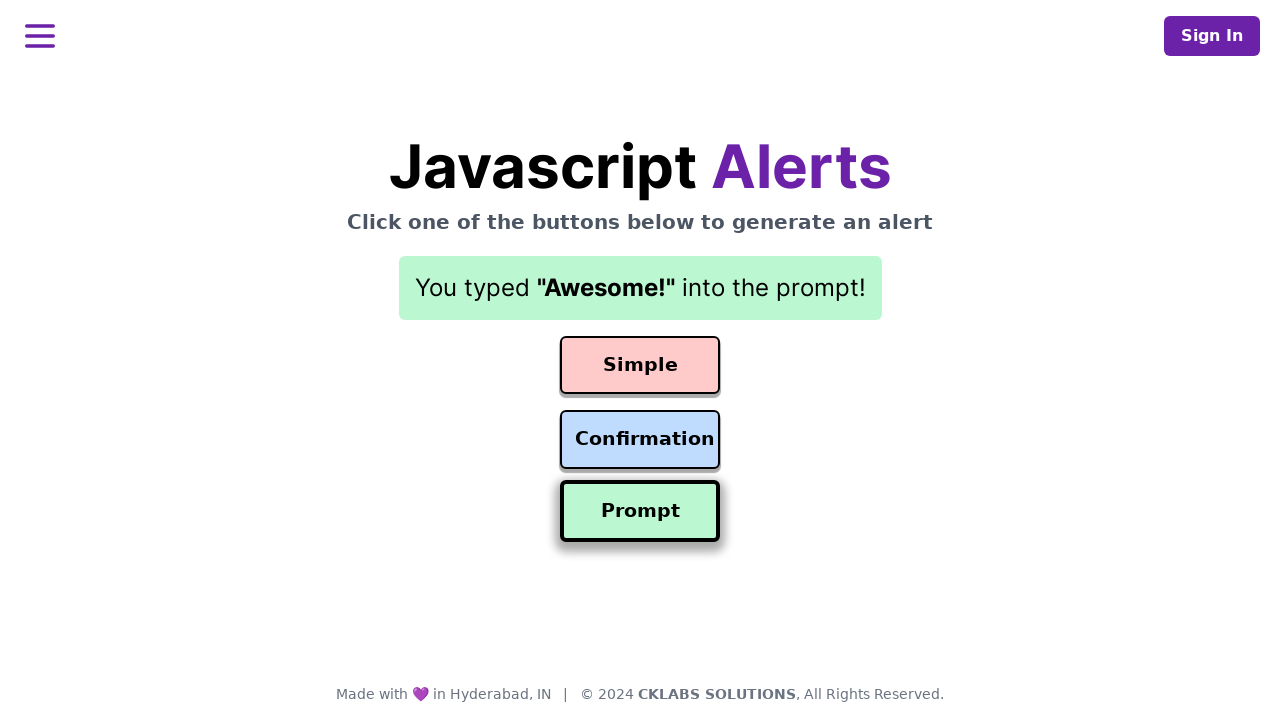